Tests login form with incorrect username and correct password, verifying the error message

Starting URL: https://the-internet.herokuapp.com/login

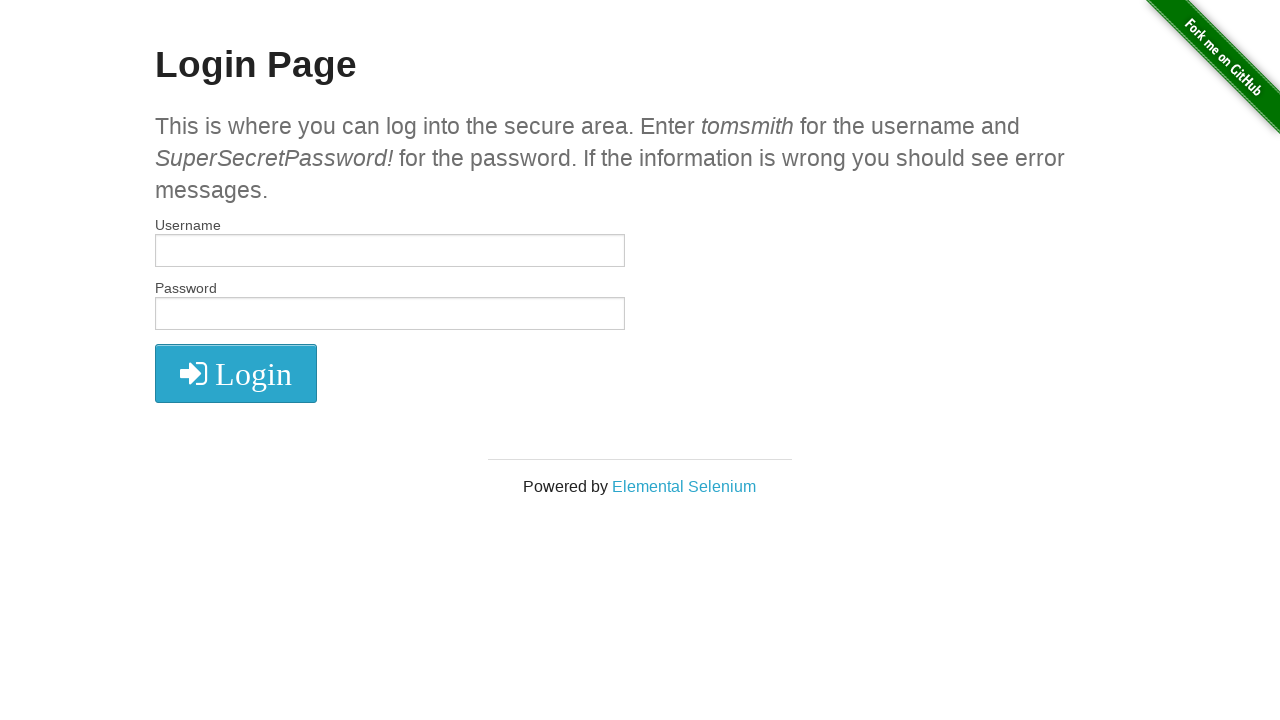

Filled username field with incorrect username 'Cosmina' on #username
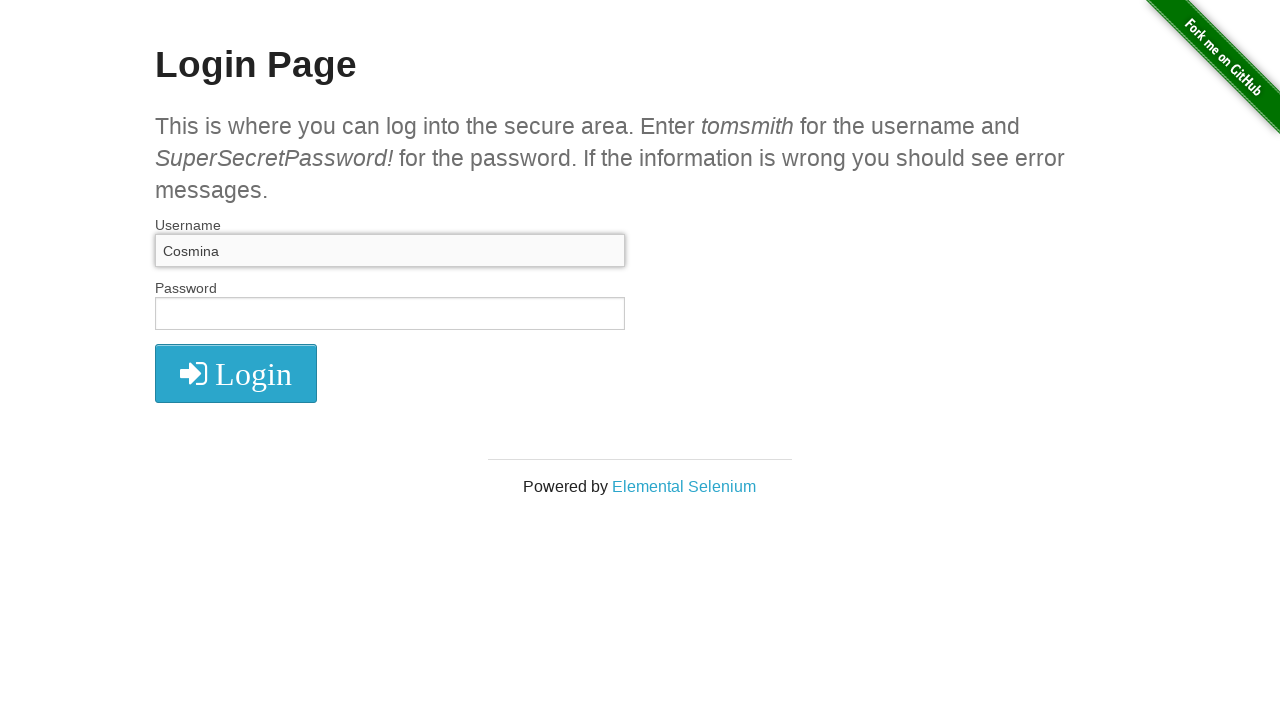

Filled password field with correct password on #password
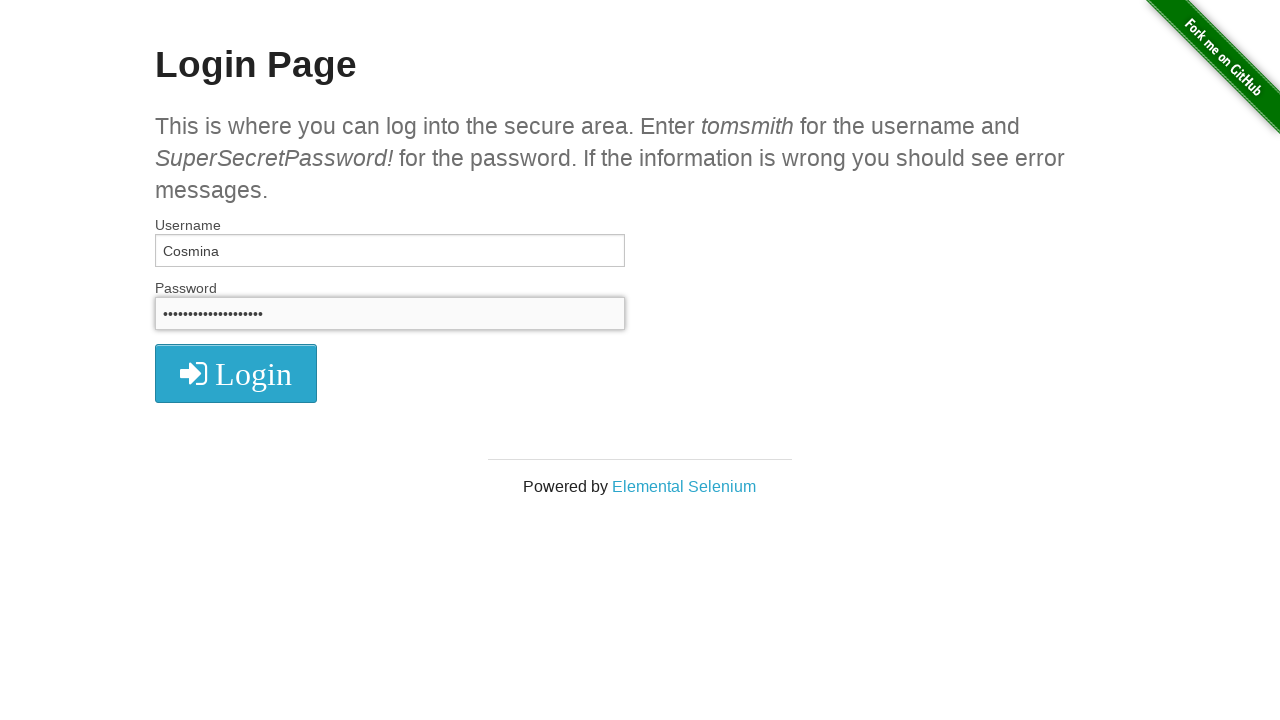

Clicked login button at (236, 373) on button.radius
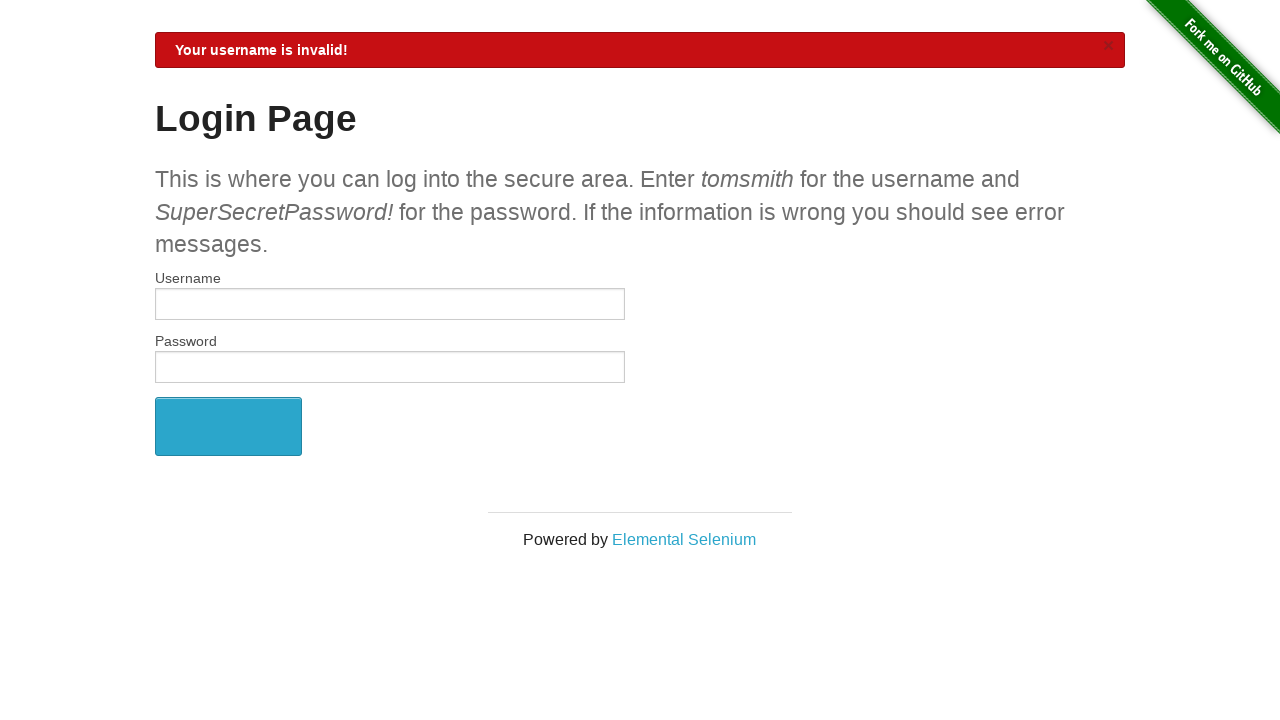

Retrieved error message text from flash notification
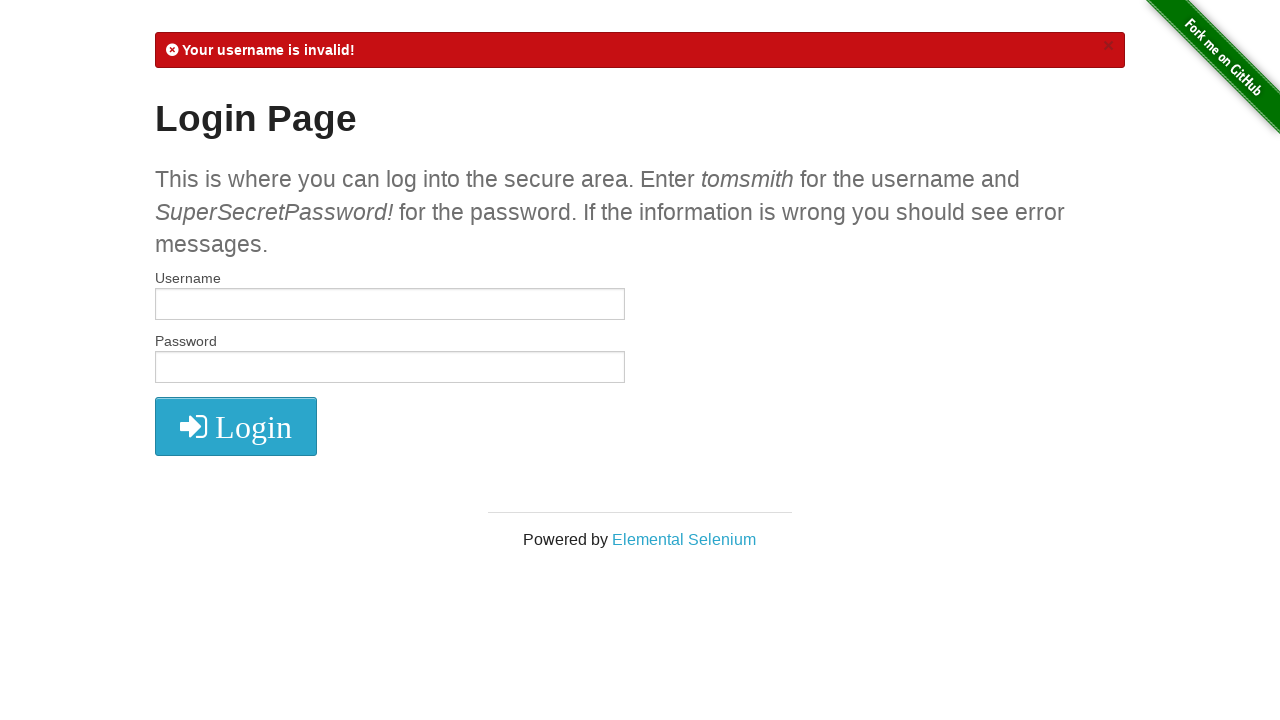

Verified error message contains 'Your username is invalid!'
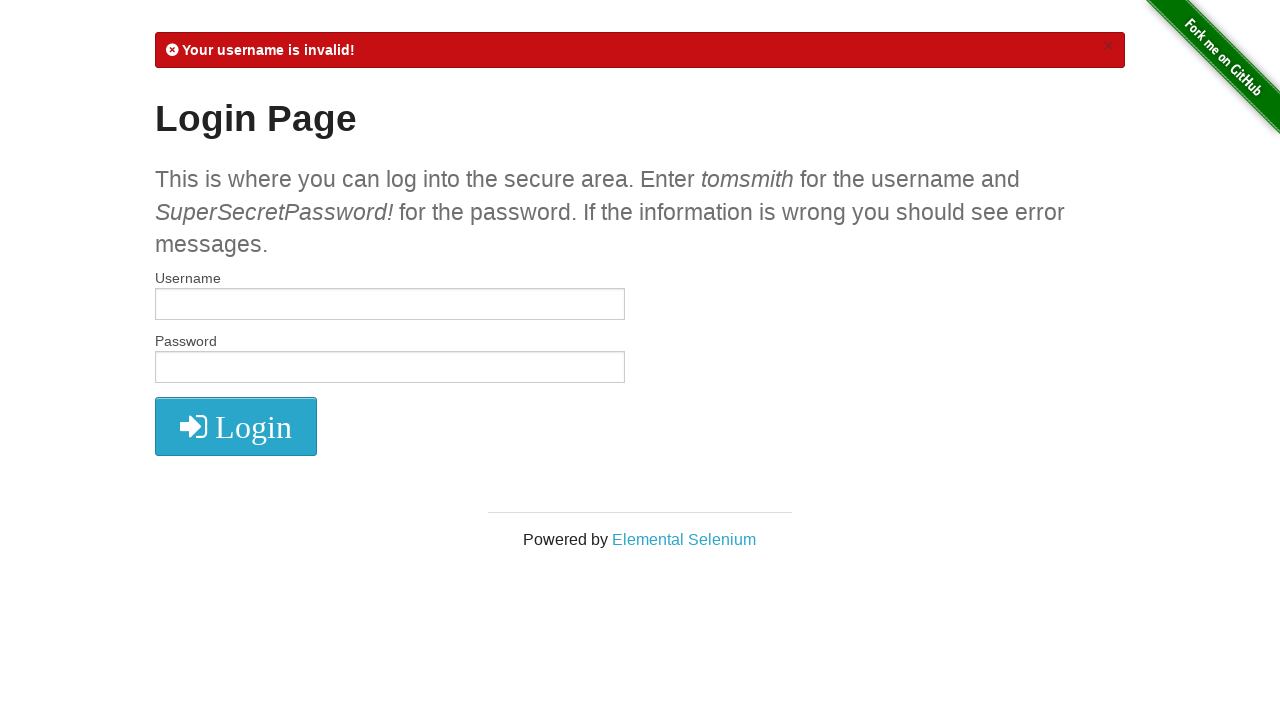

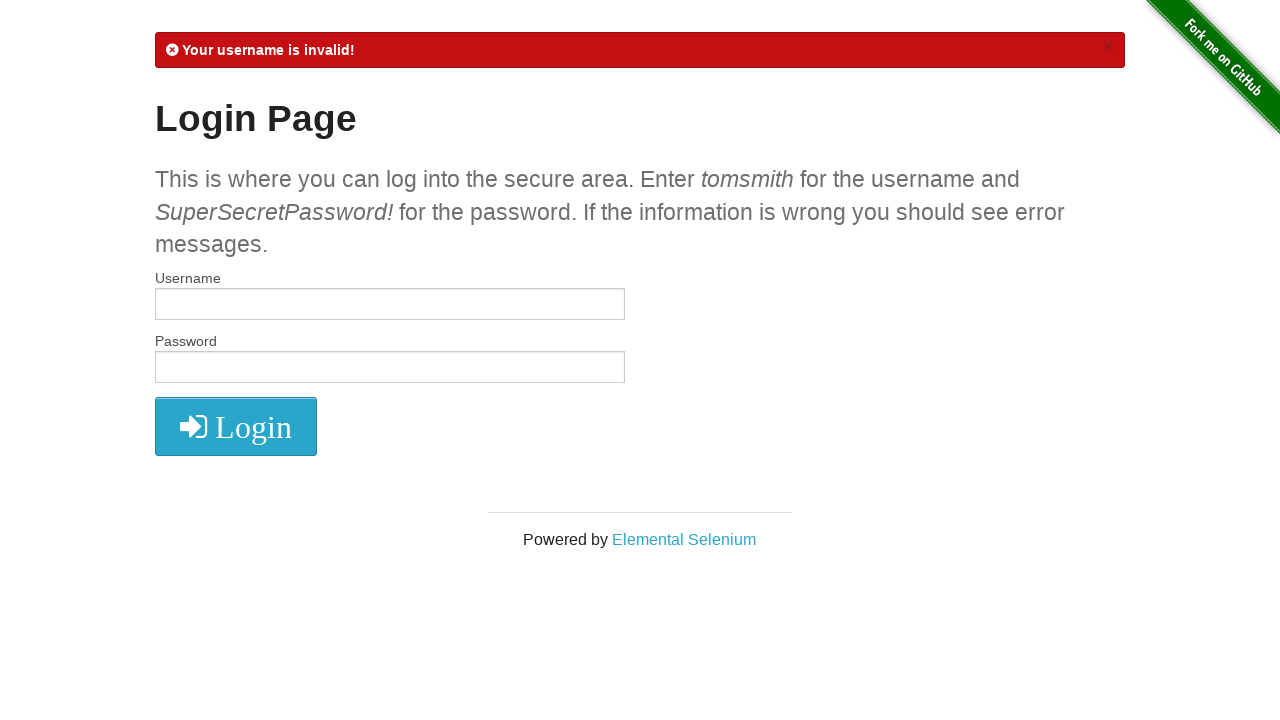